Tests number input field functionality by entering a value, clearing it, and entering a new value

Starting URL: http://the-internet.herokuapp.com/inputs

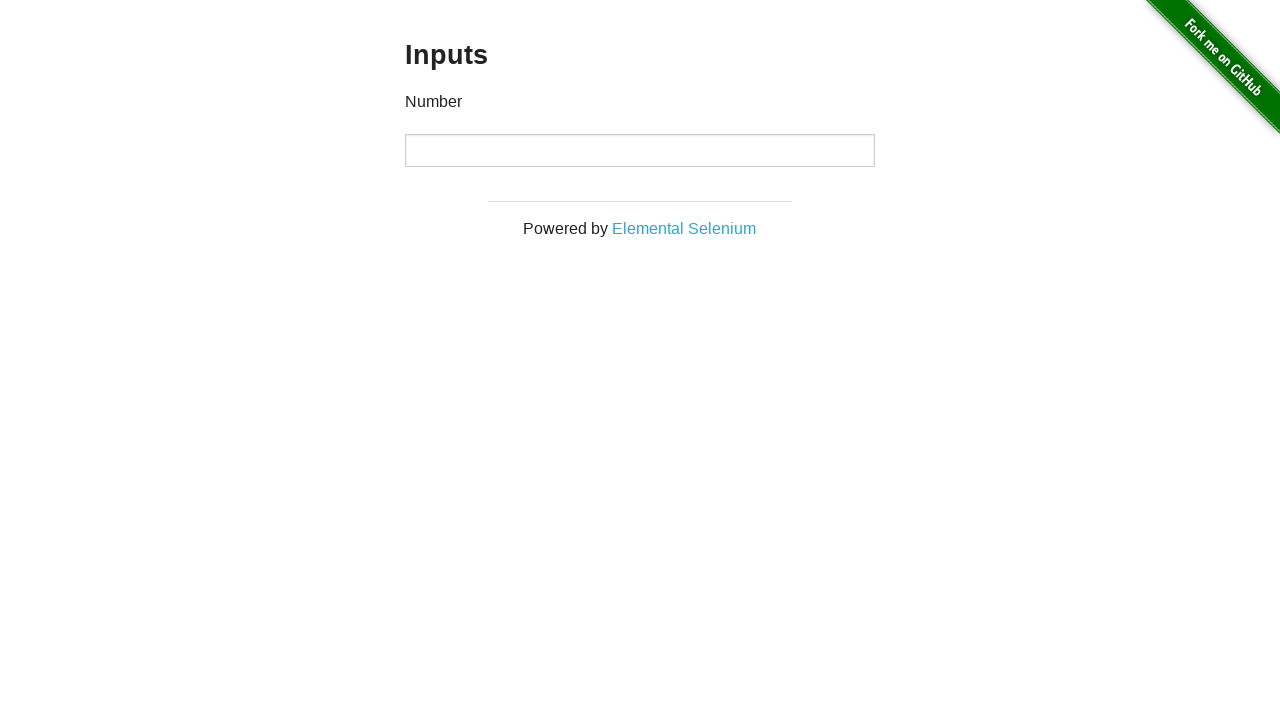

Entered initial value '1000' in number input field on //input[@type="number"]
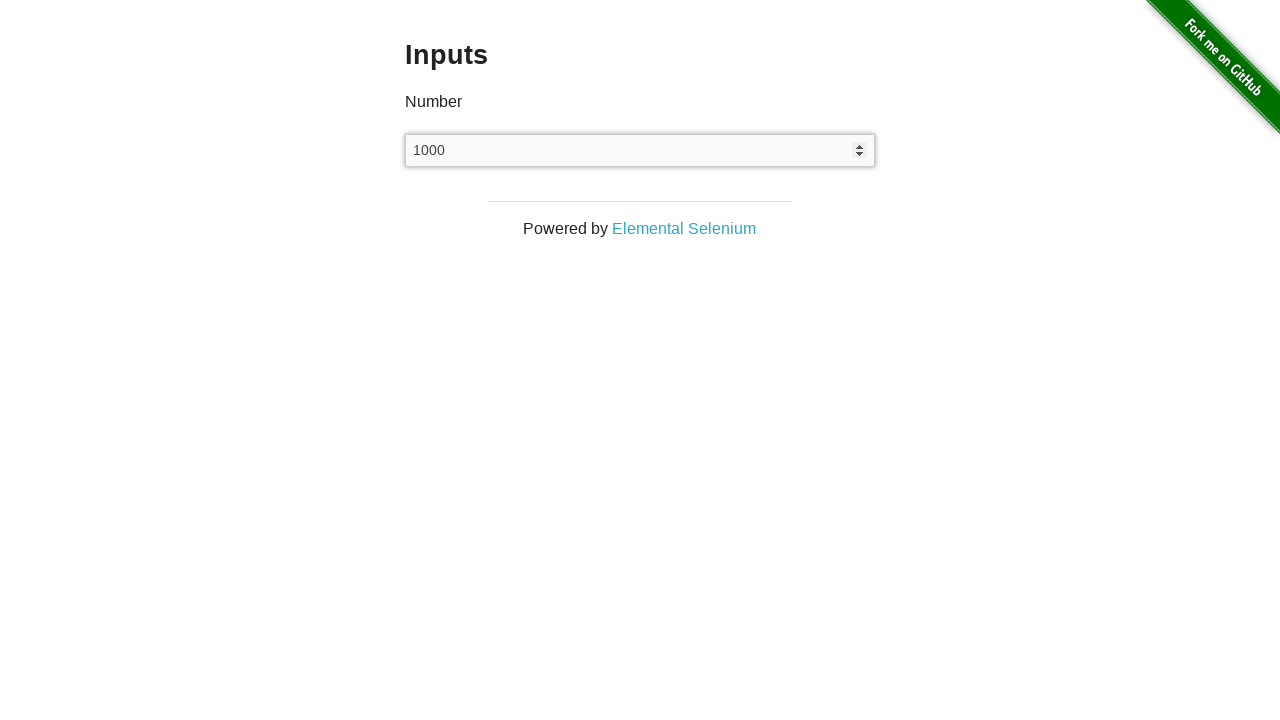

Selected all text in number input field using Ctrl+A on //input[@type="number"]
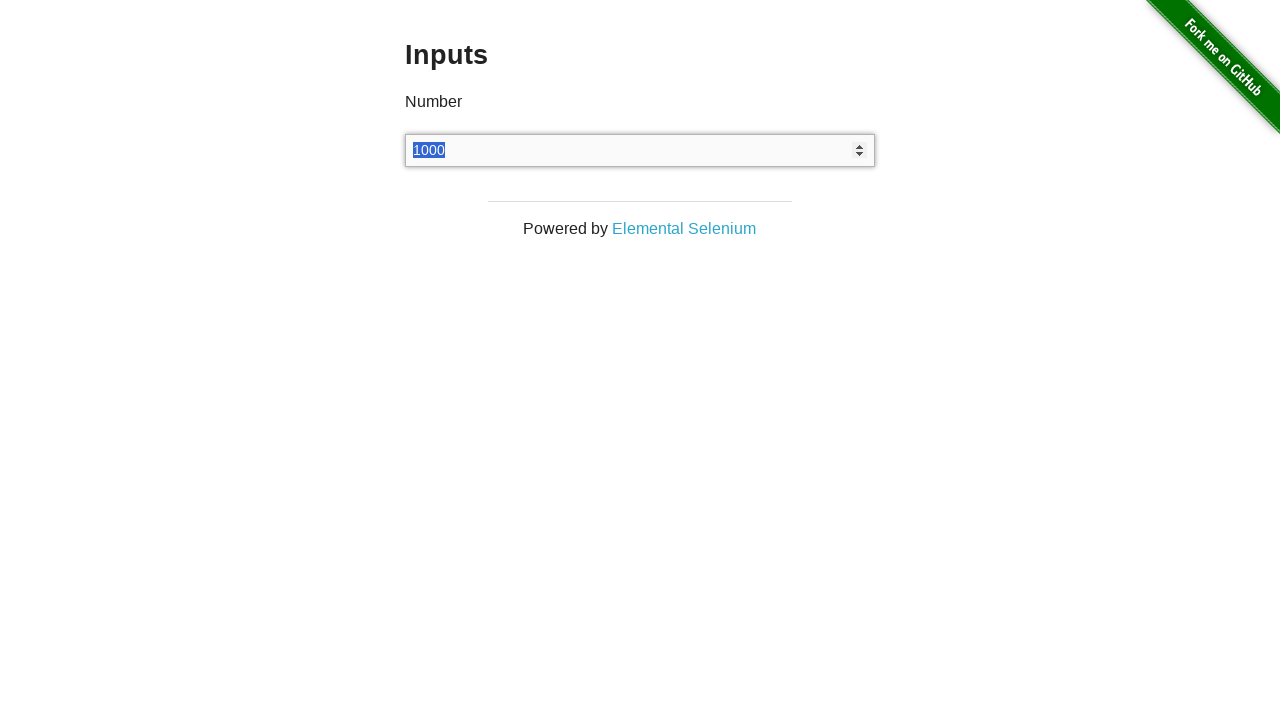

Cleared number input field using Delete key on //input[@type="number"]
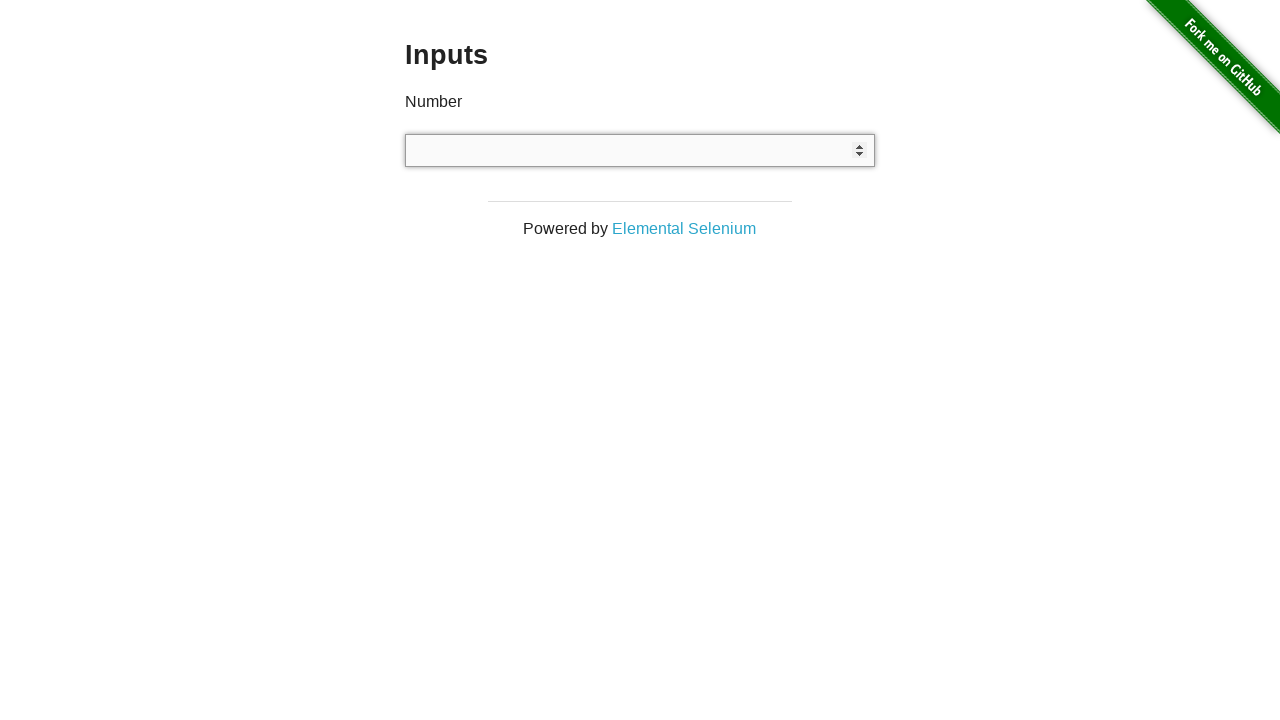

Entered new value '999' in number input field on //input[@type="number"]
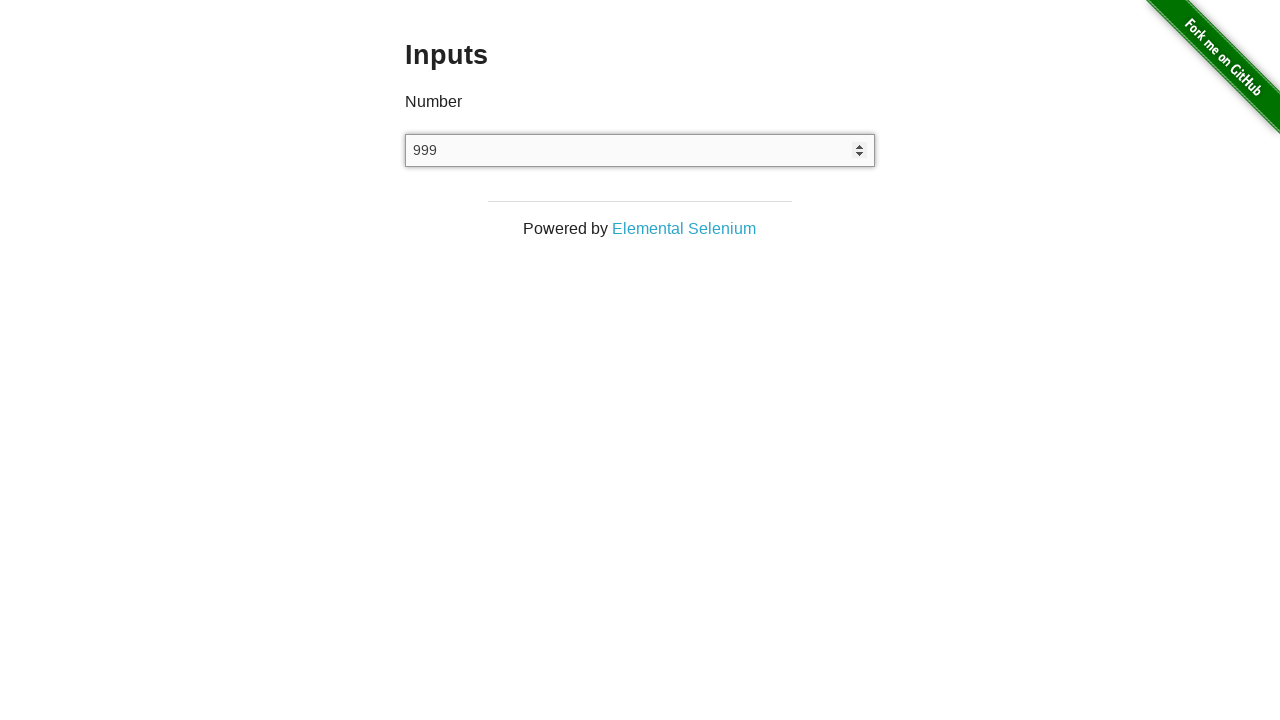

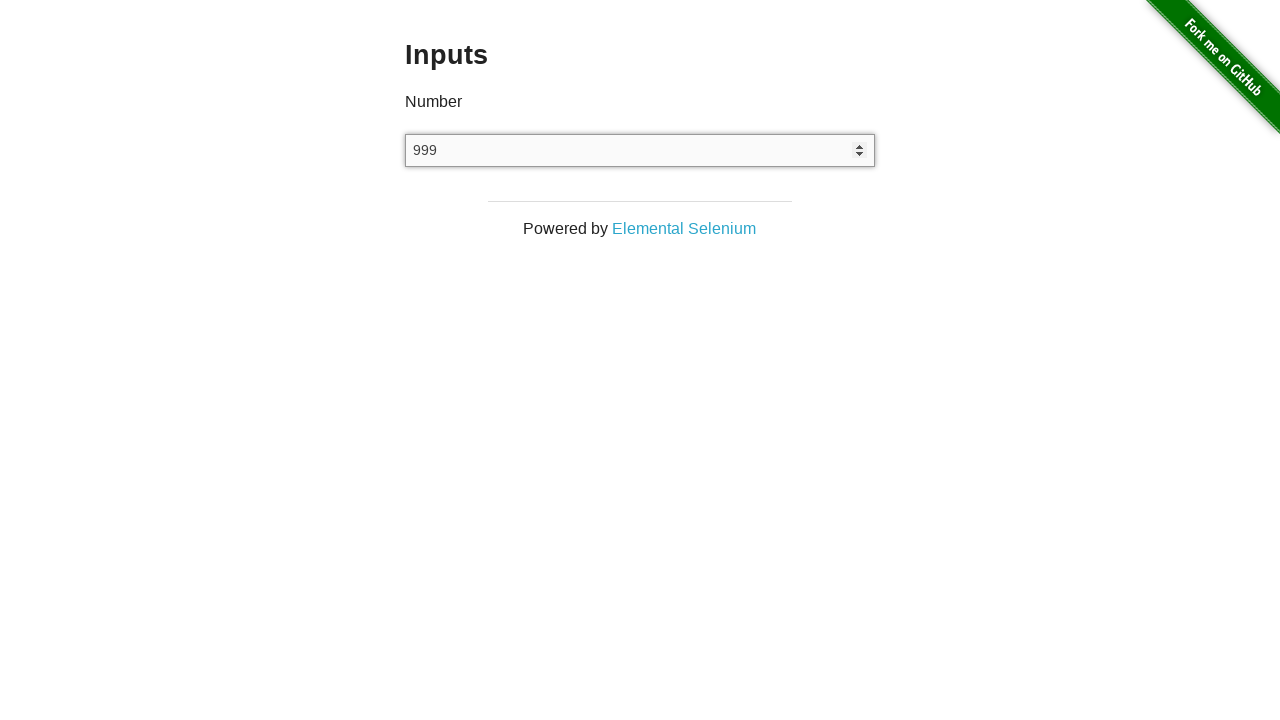